Tests dynamic properties on DemoQA by interacting with buttons that become enabled or change color after a delay, and waiting for a button to become visible

Starting URL: https://demoqa.com

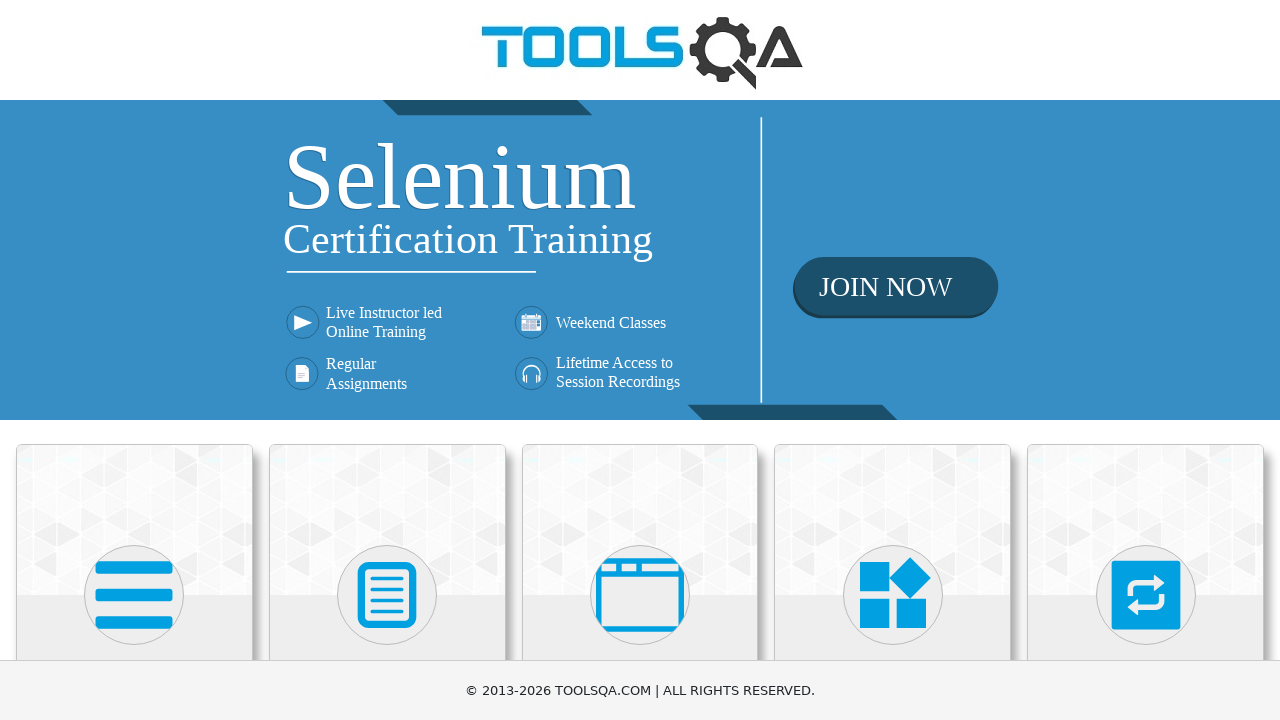

Clicked on Elements menu at (134, 595) on xpath=(//div[@class='avatar mx-auto white'])[1]
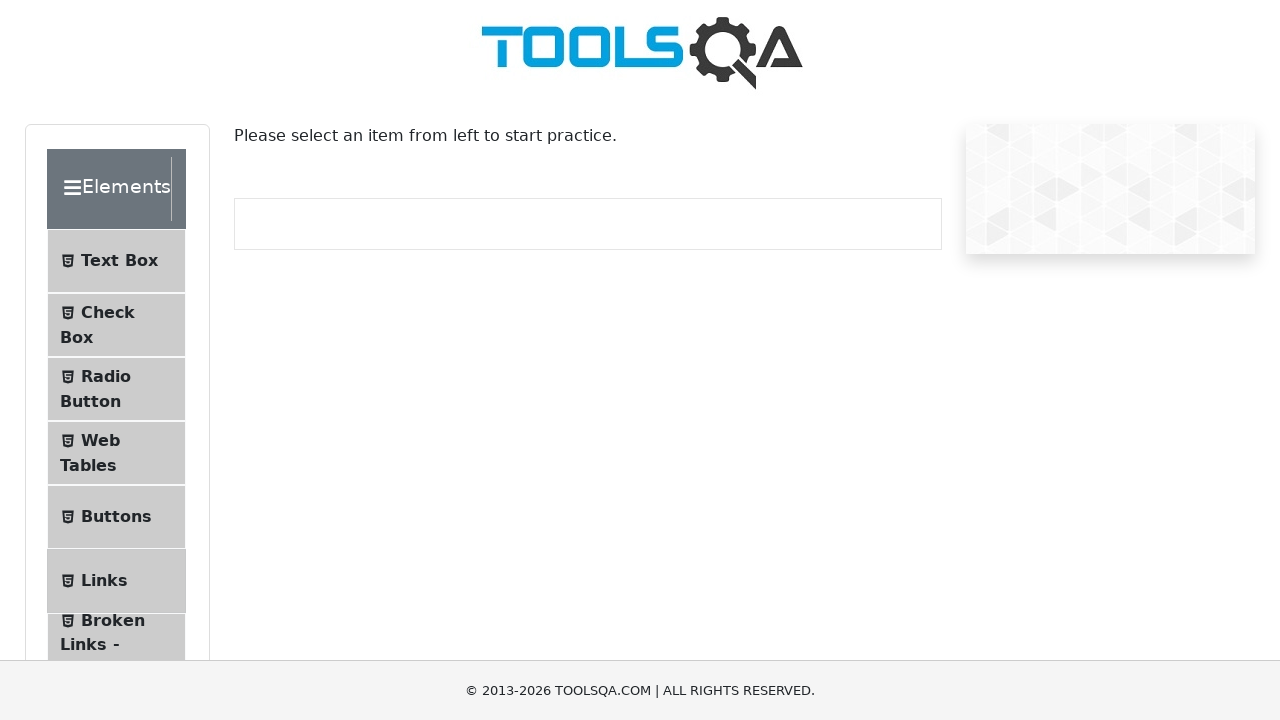

Clicked on Dynamic Properties submenu at (116, 360) on #item-8
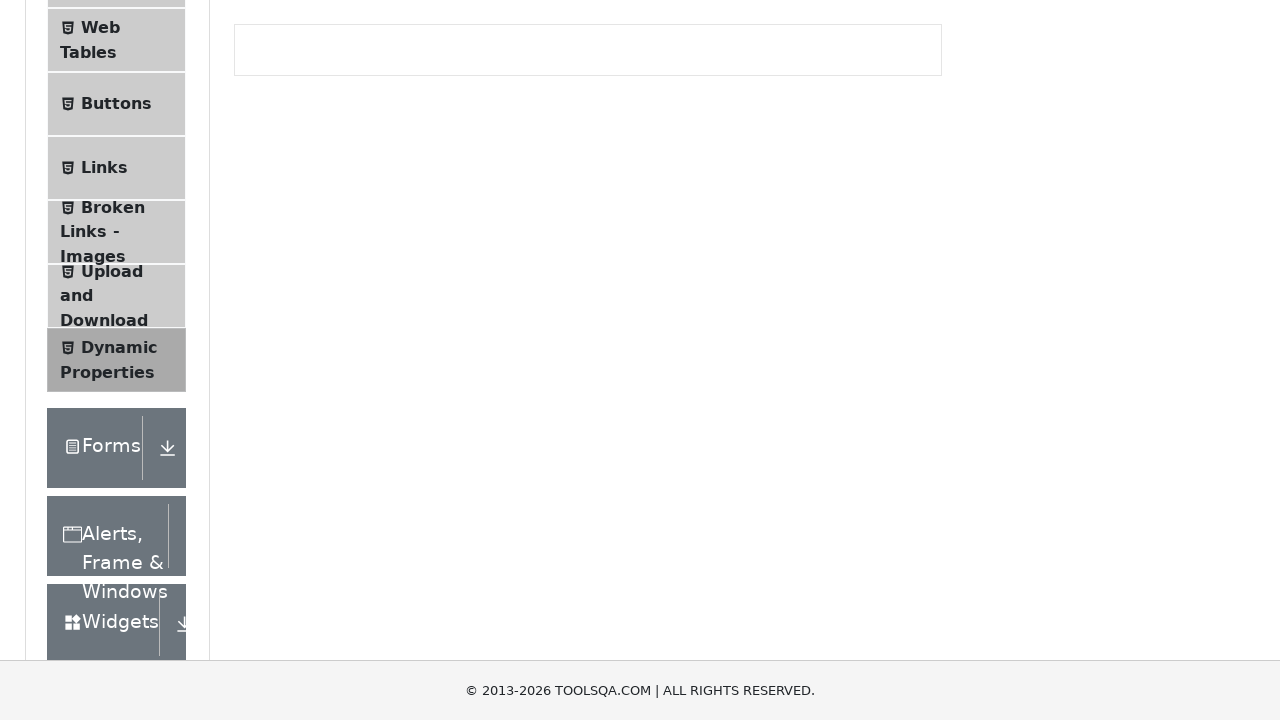

Waited for enableAfter button to be enabled (5 second delay)
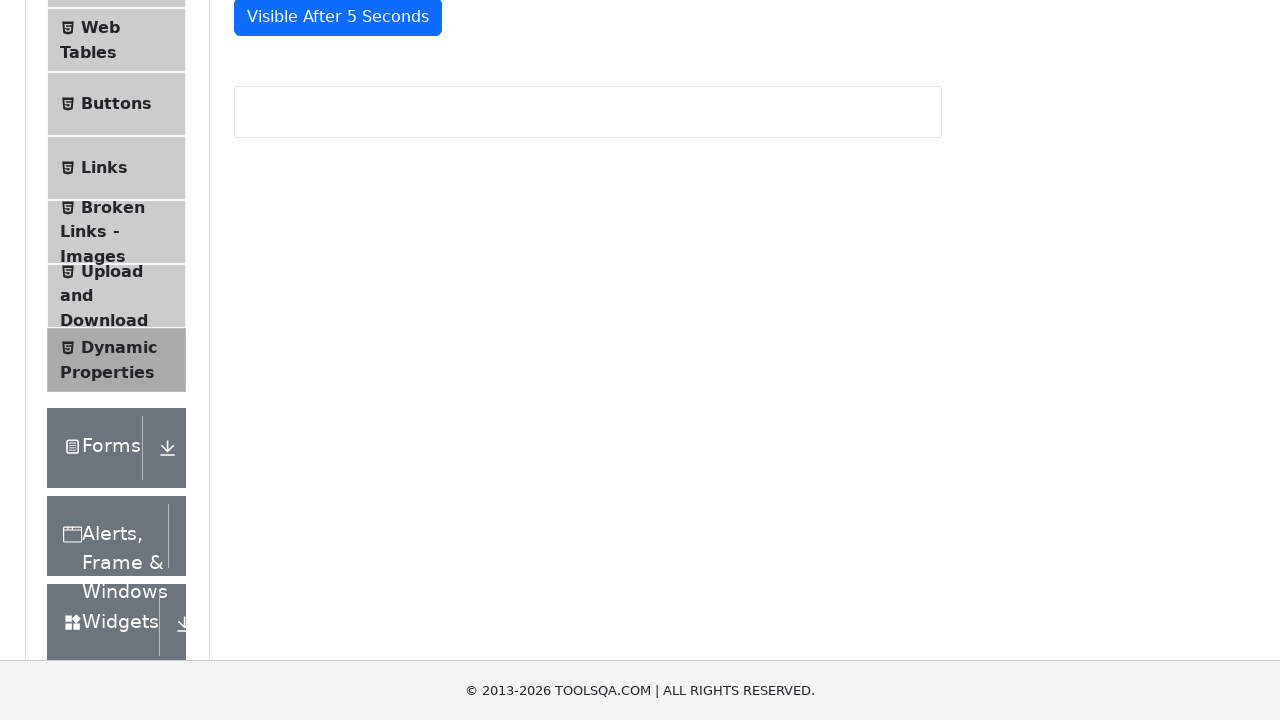

Clicked the enableAfter button at (333, 306) on #enableAfter
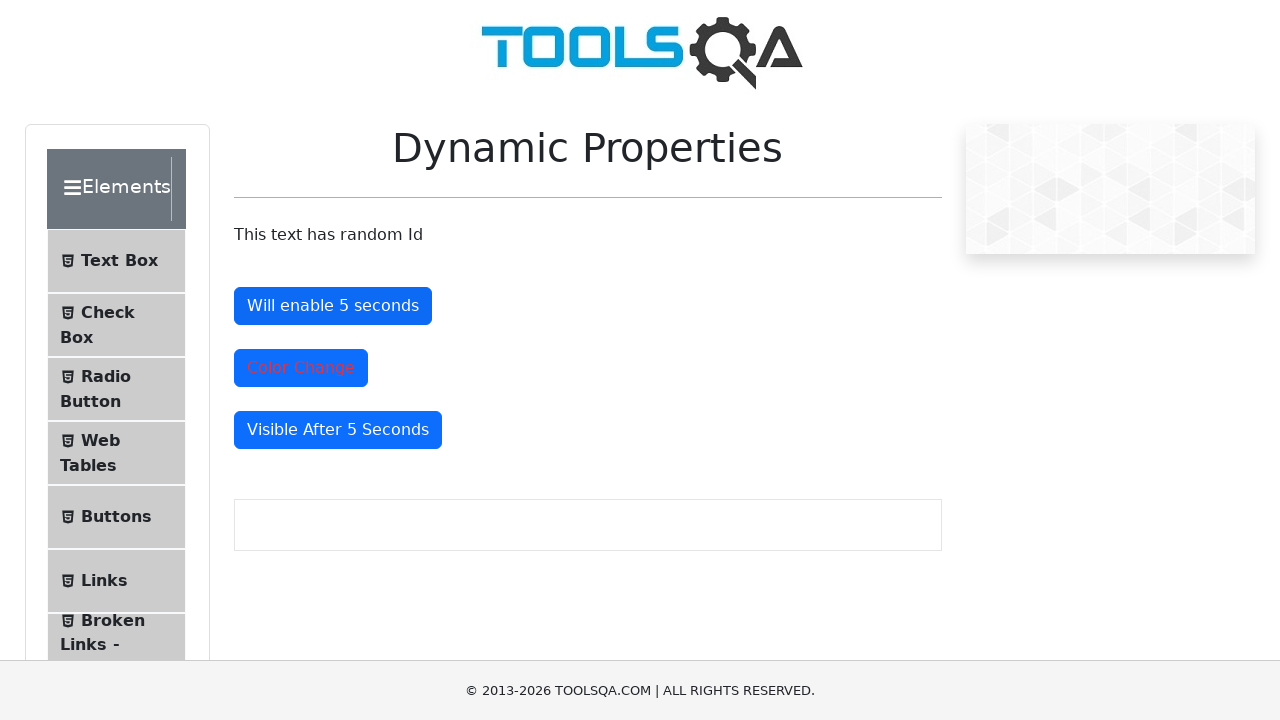

Clicked the colorChange button at (301, 368) on #colorChange
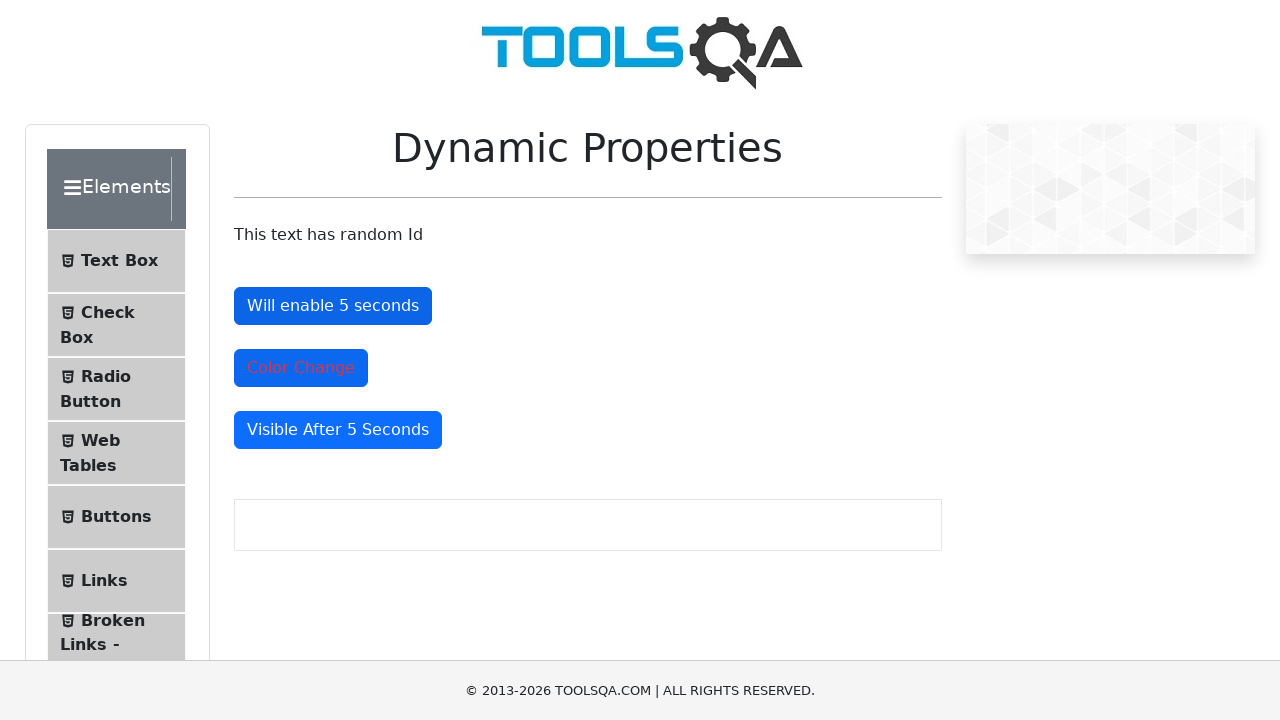

Clicked the enableAfter button again at (333, 306) on #enableAfter
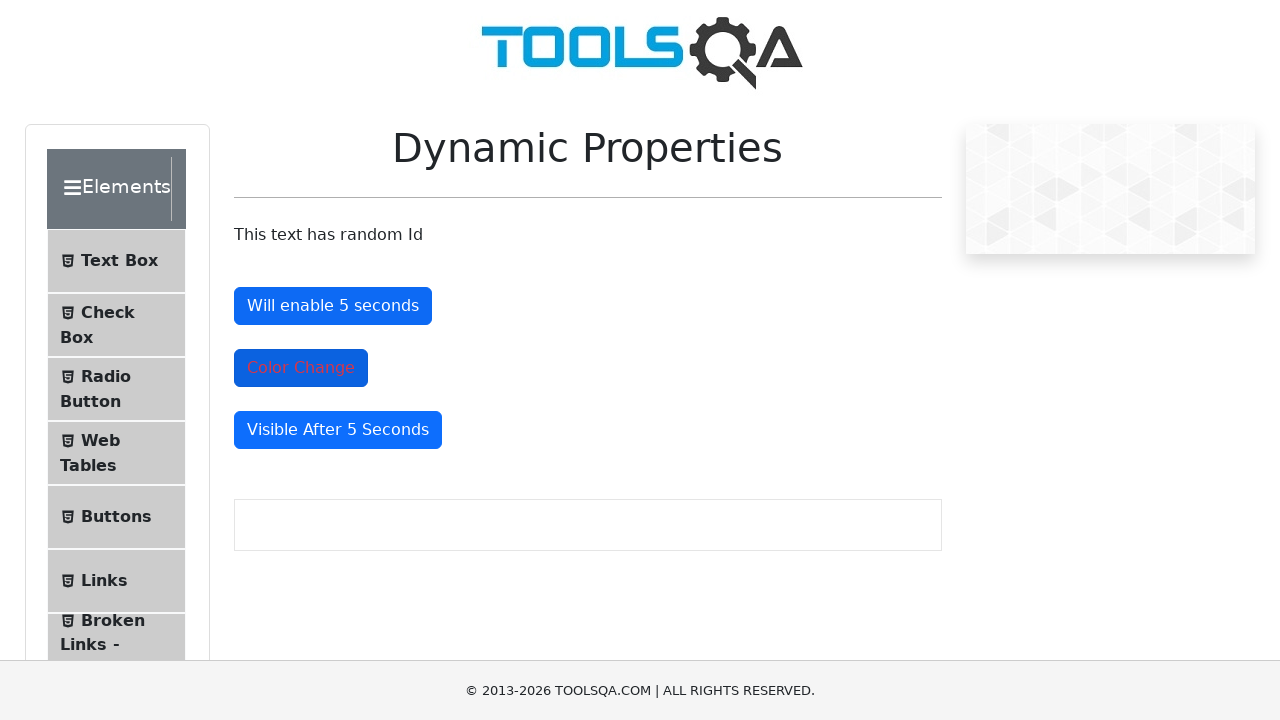

Clicked the colorChange button again at (301, 368) on #colorChange
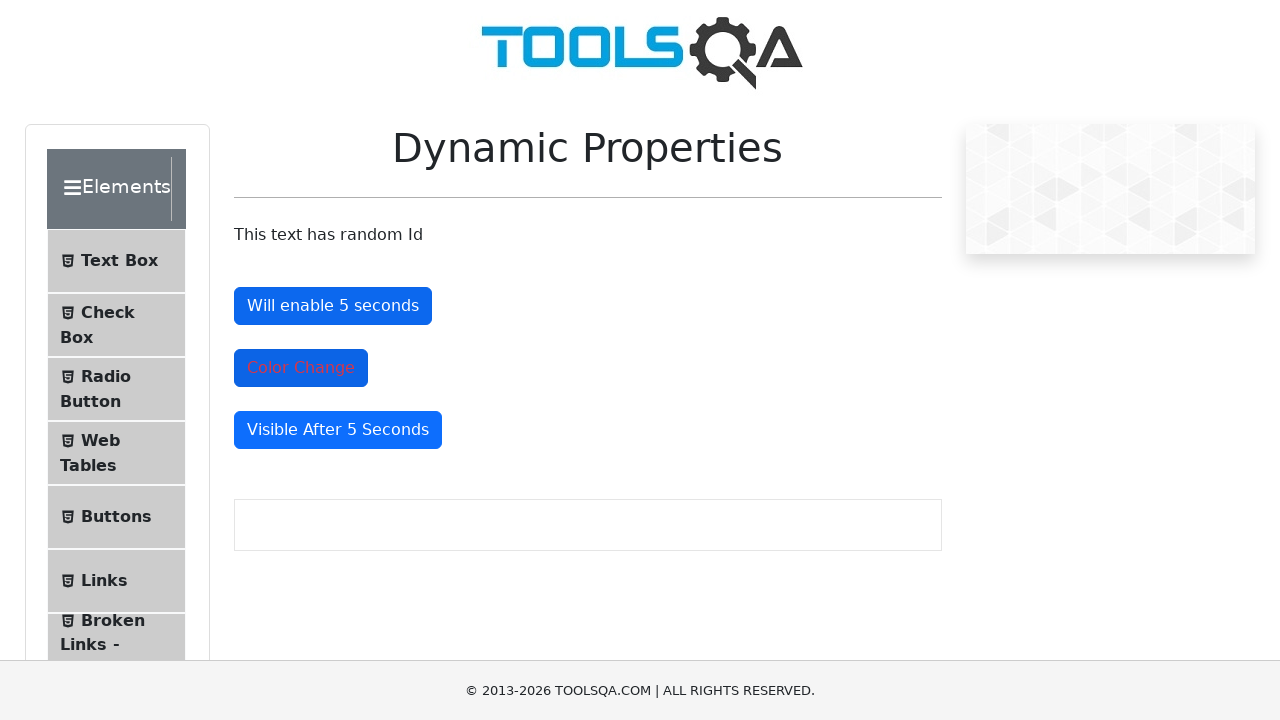

Waited for visibleAfter button to become visible (5 second delay)
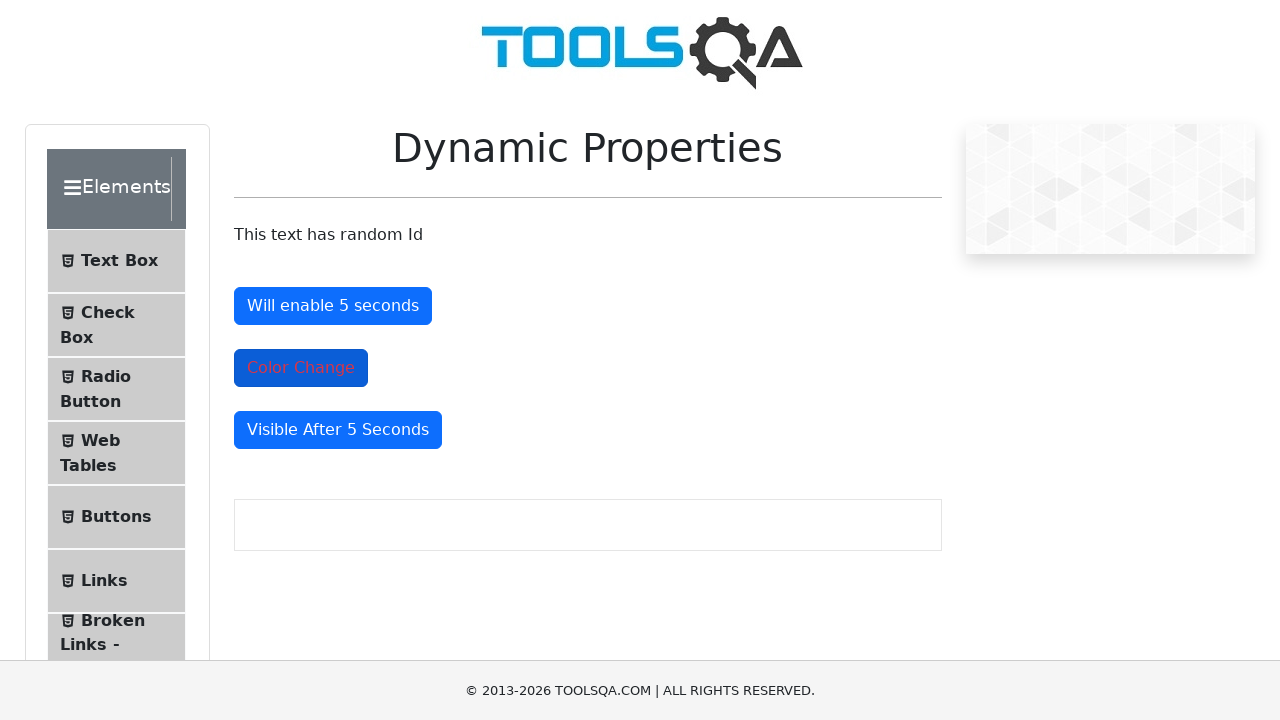

Clicked the visibleAfter button at (338, 430) on #visibleAfter
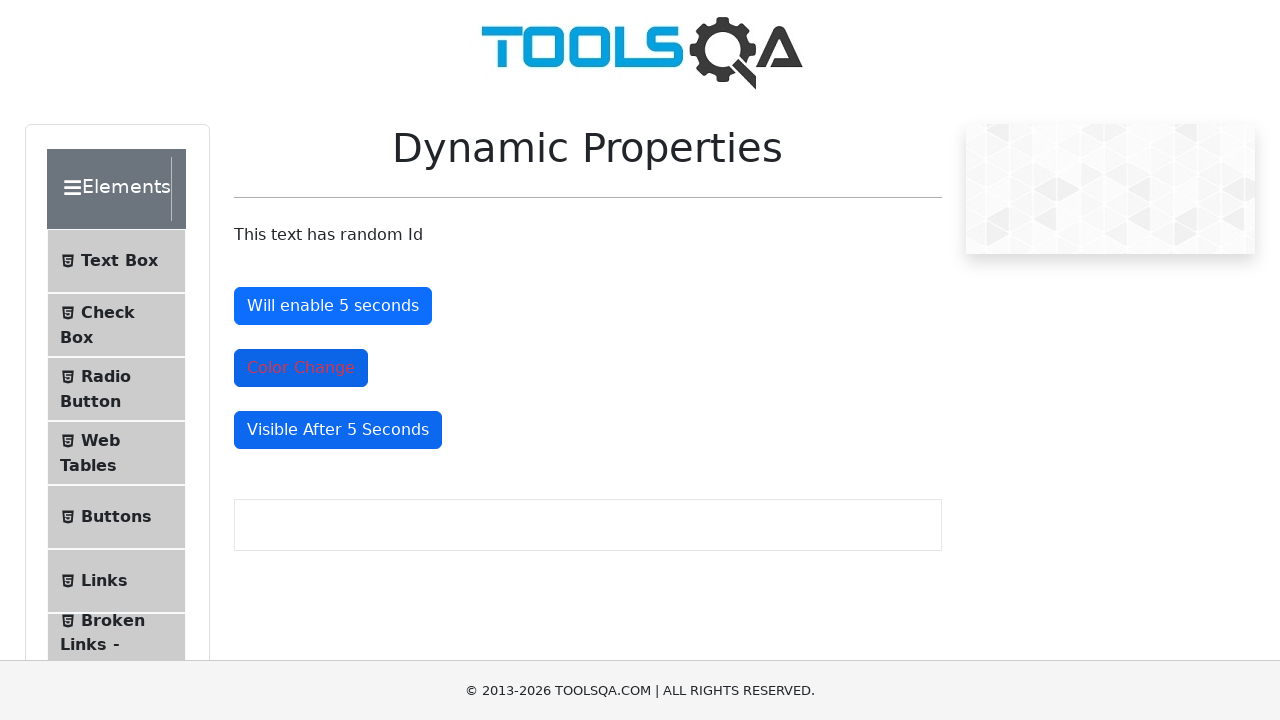

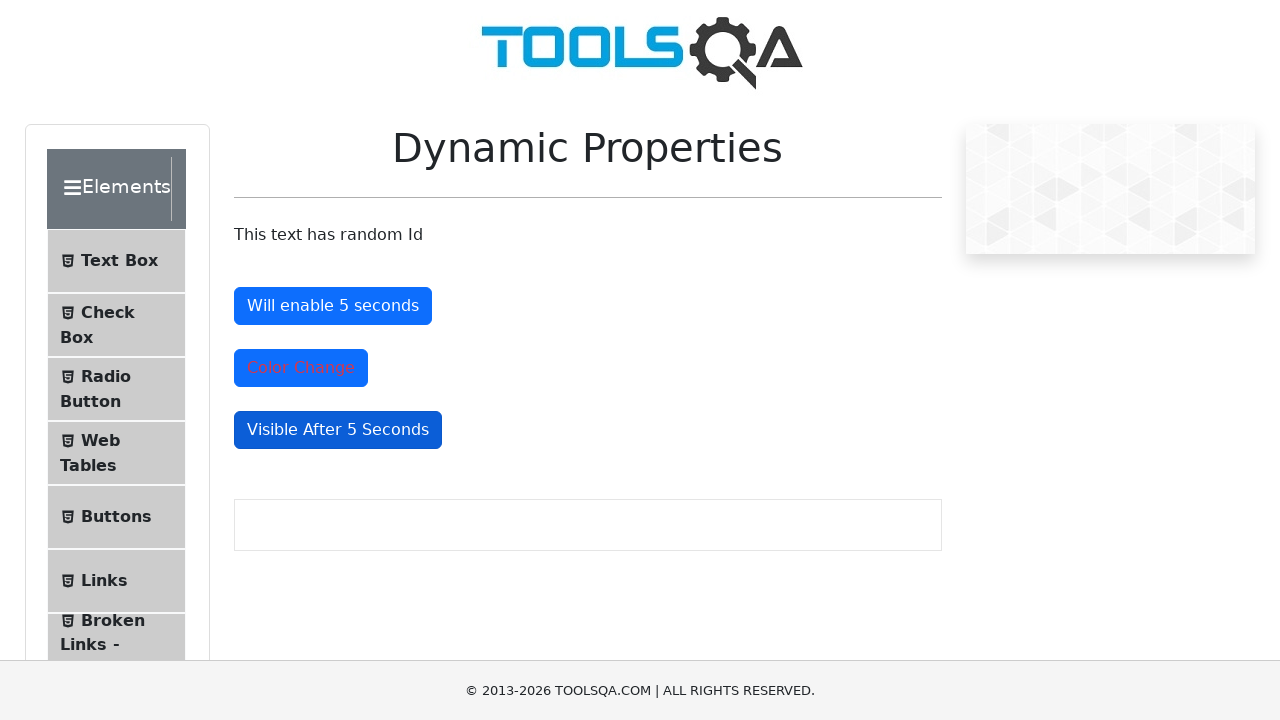